Tests clearing the complete state of all items by checking and unchecking the toggle-all

Starting URL: https://demo.playwright.dev/todomvc

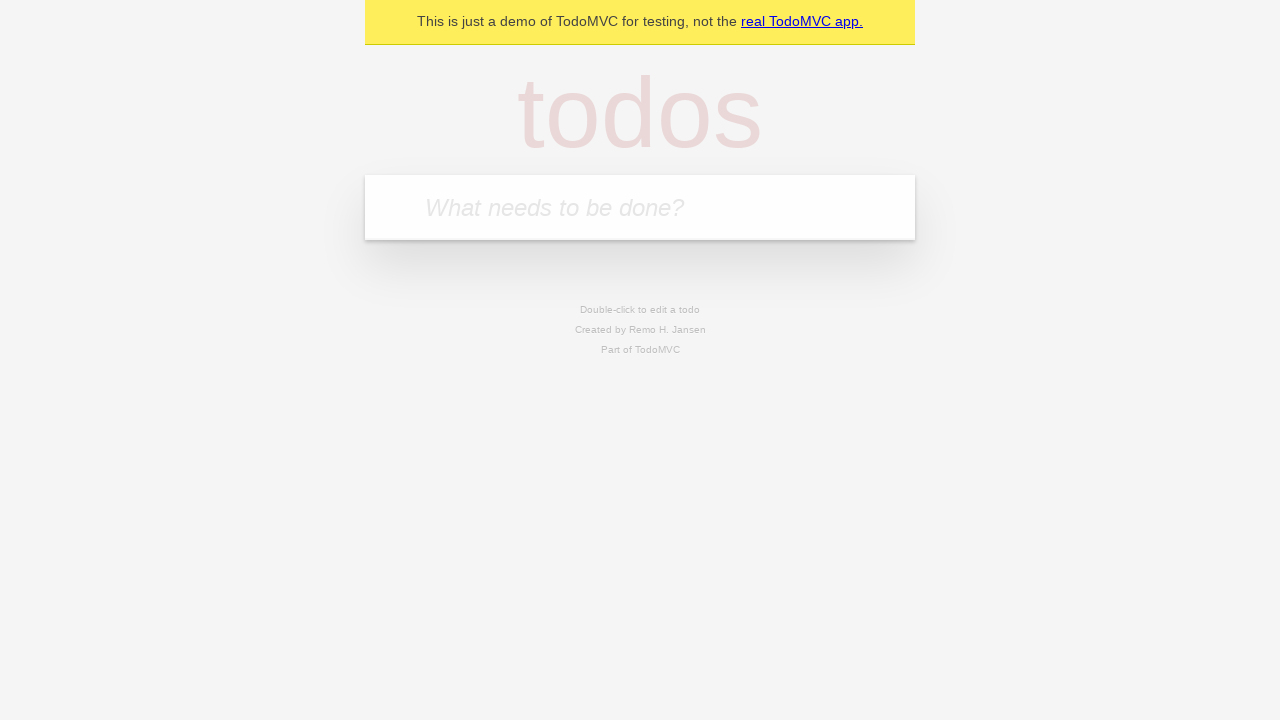

Filled todo input with 'buy some cheese' on internal:attr=[placeholder="What needs to be done?"i]
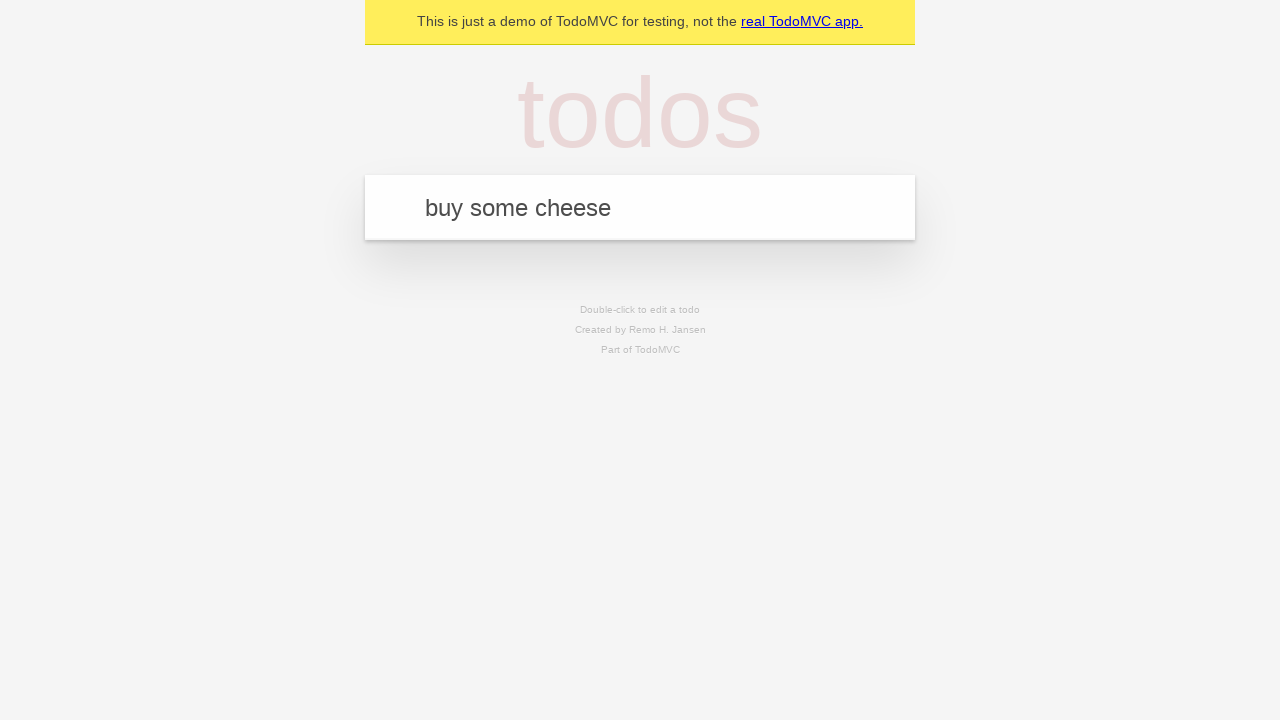

Pressed Enter to create todo 'buy some cheese' on internal:attr=[placeholder="What needs to be done?"i]
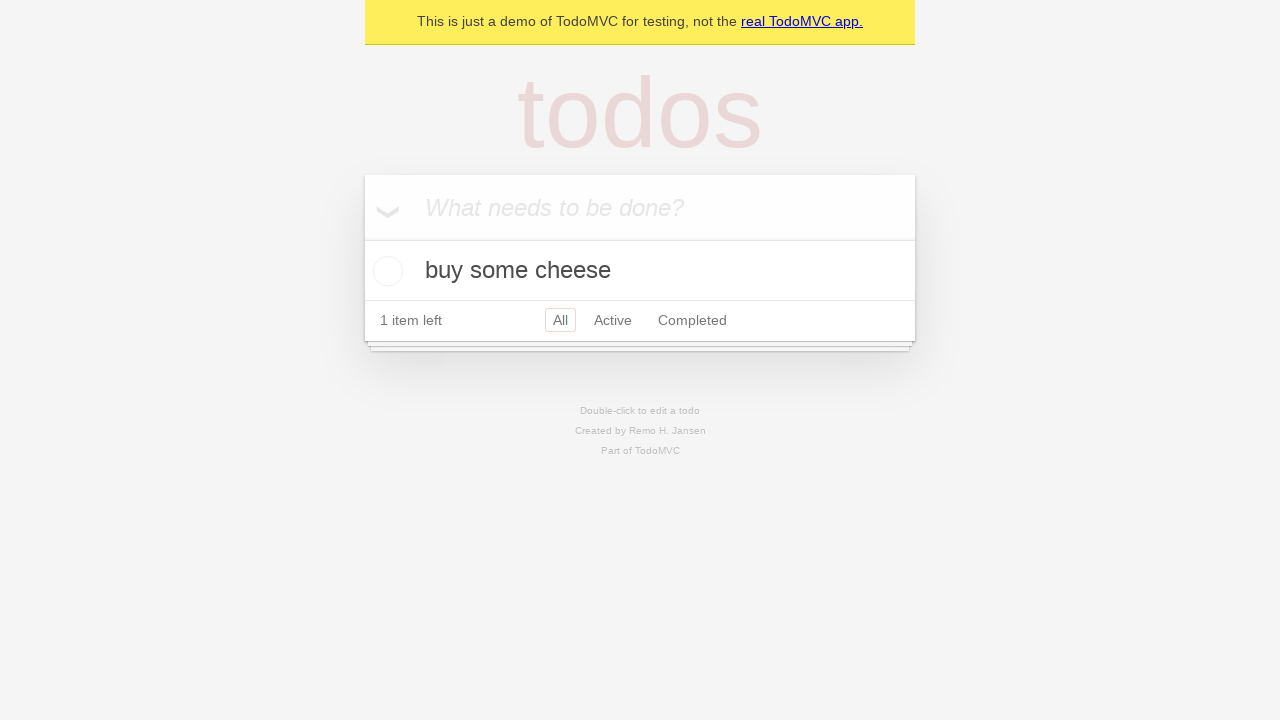

Filled todo input with 'feed the cat' on internal:attr=[placeholder="What needs to be done?"i]
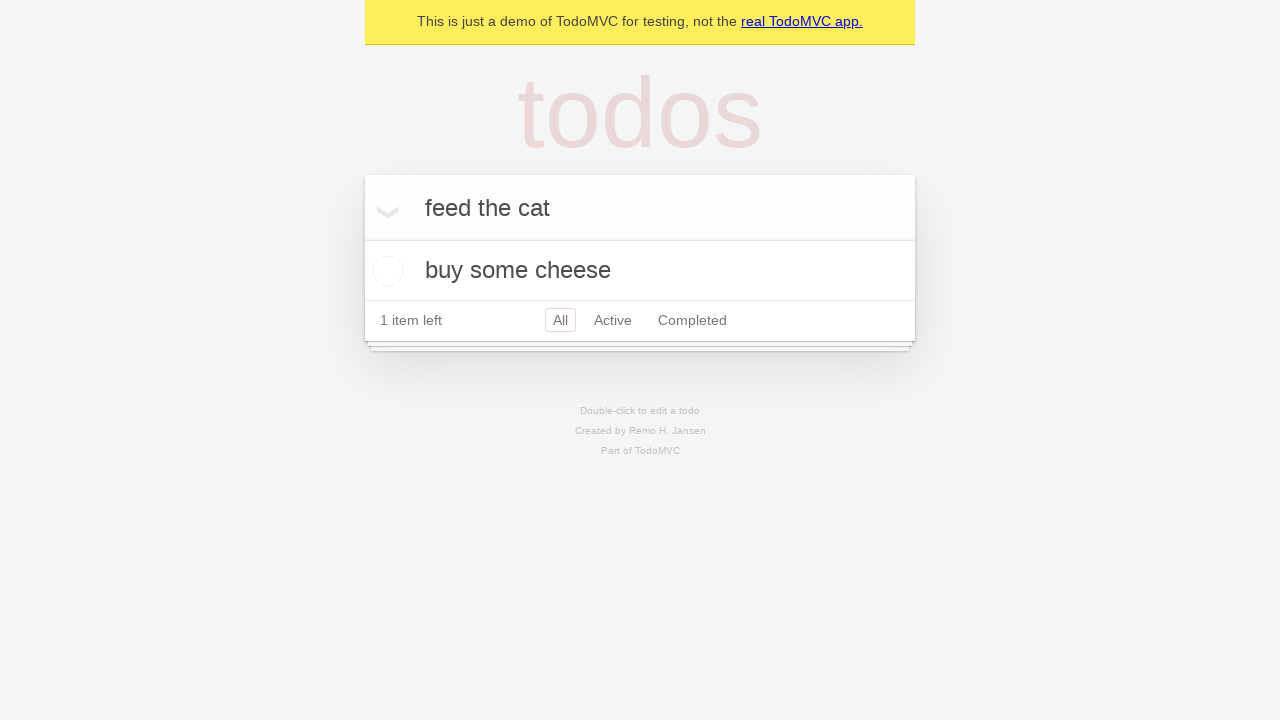

Pressed Enter to create todo 'feed the cat' on internal:attr=[placeholder="What needs to be done?"i]
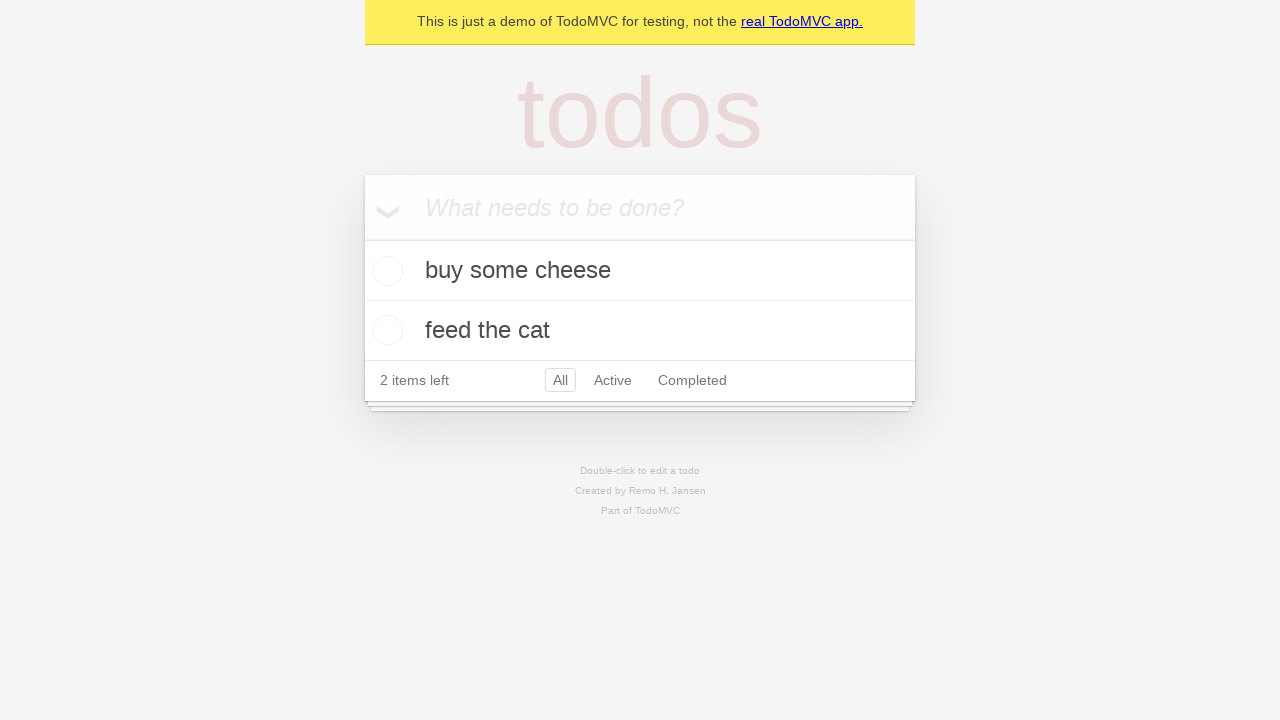

Filled todo input with 'book a doctors appointment' on internal:attr=[placeholder="What needs to be done?"i]
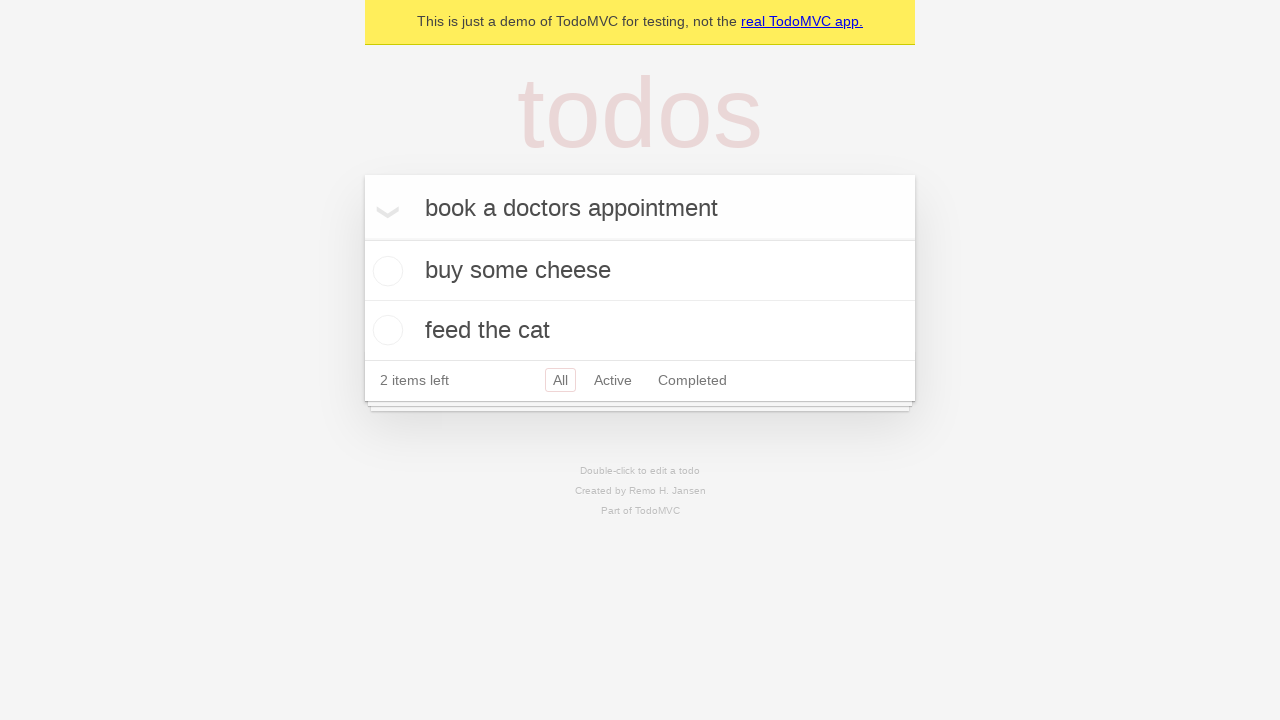

Pressed Enter to create todo 'book a doctors appointment' on internal:attr=[placeholder="What needs to be done?"i]
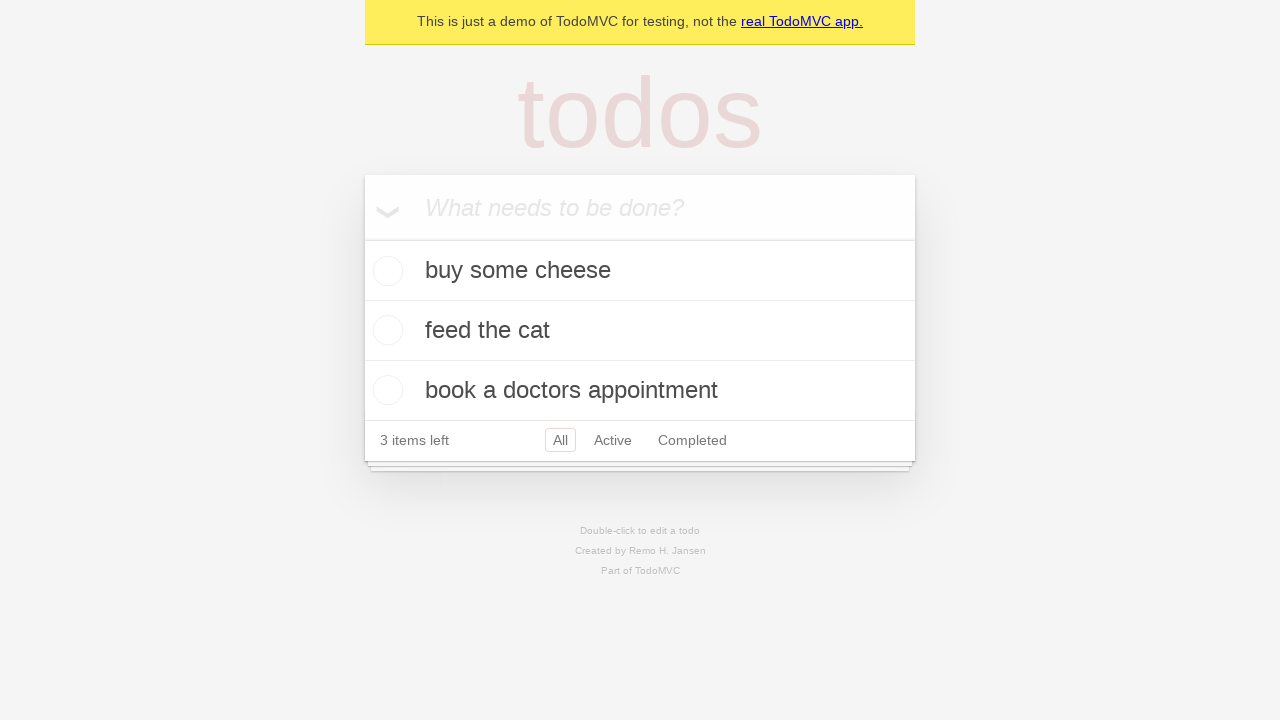

Checked toggle-all button to mark all items as complete at (362, 238) on internal:label="Mark all as complete"i
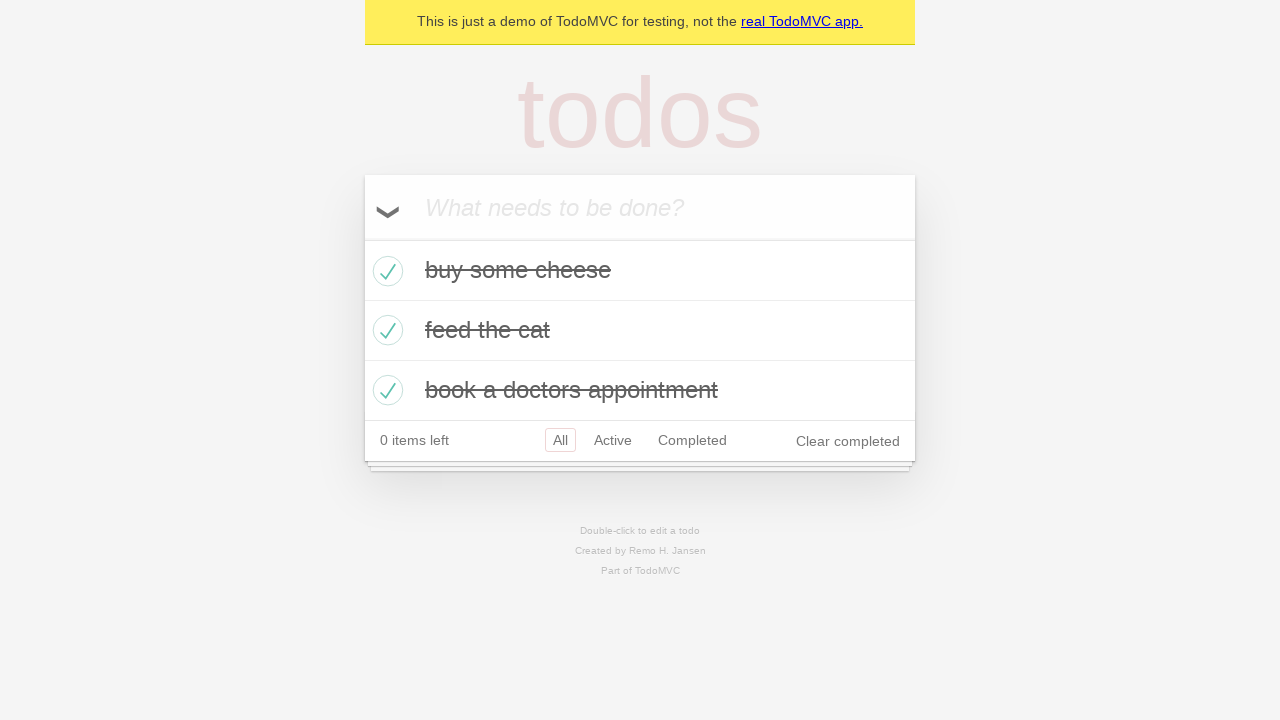

Unchecked toggle-all button to clear complete state of all items at (362, 238) on internal:label="Mark all as complete"i
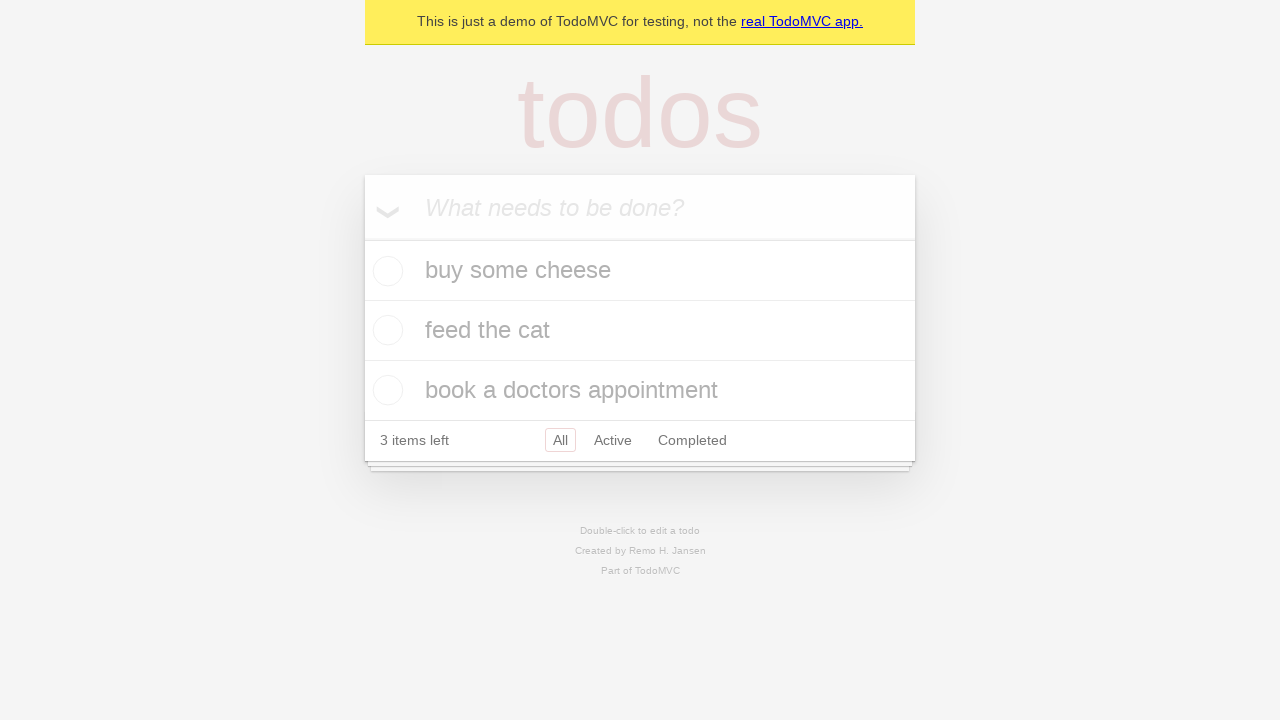

Verified that todo items are visible
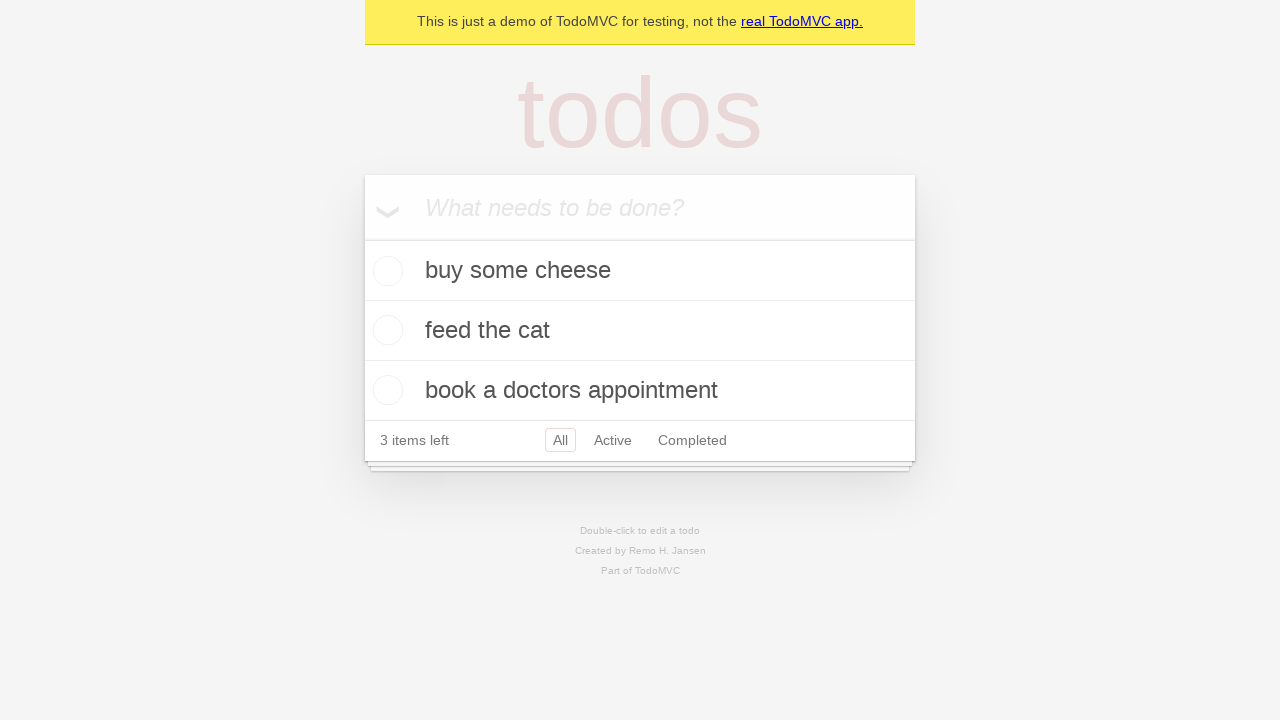

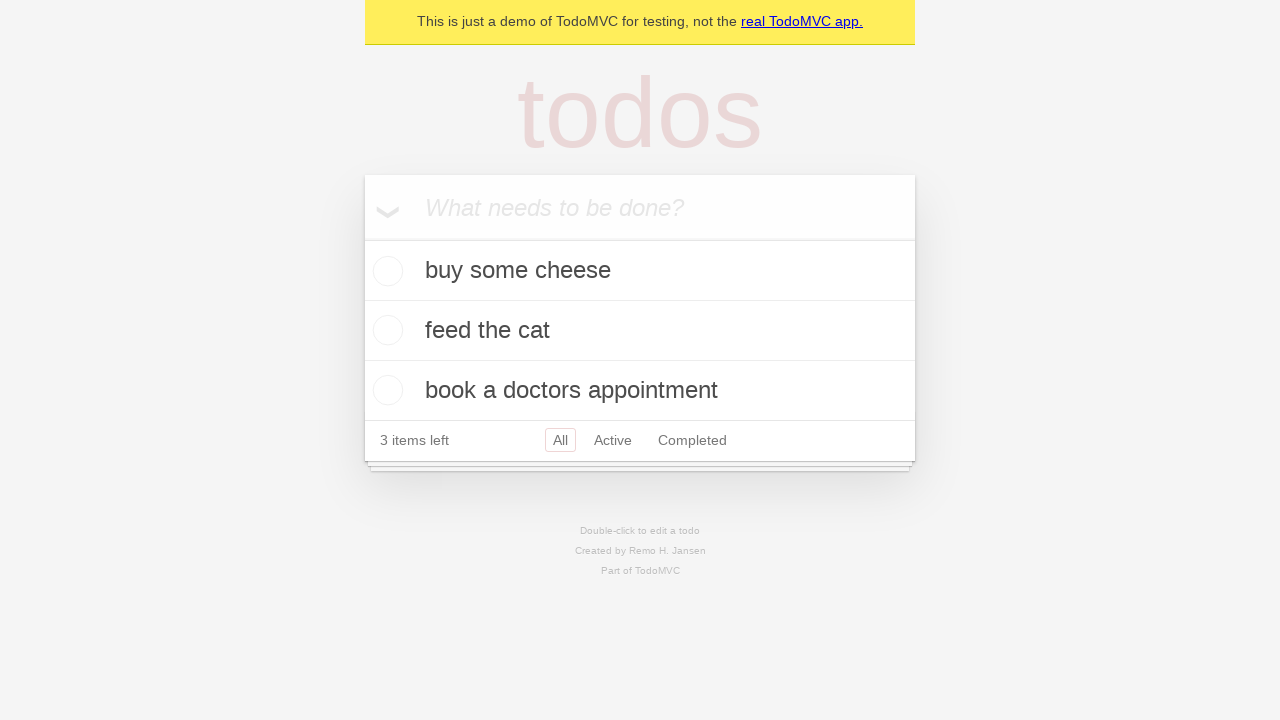